Visits the Playwright homepage and clicks the Get Started button using text selector

Starting URL: https://playwright.dev/

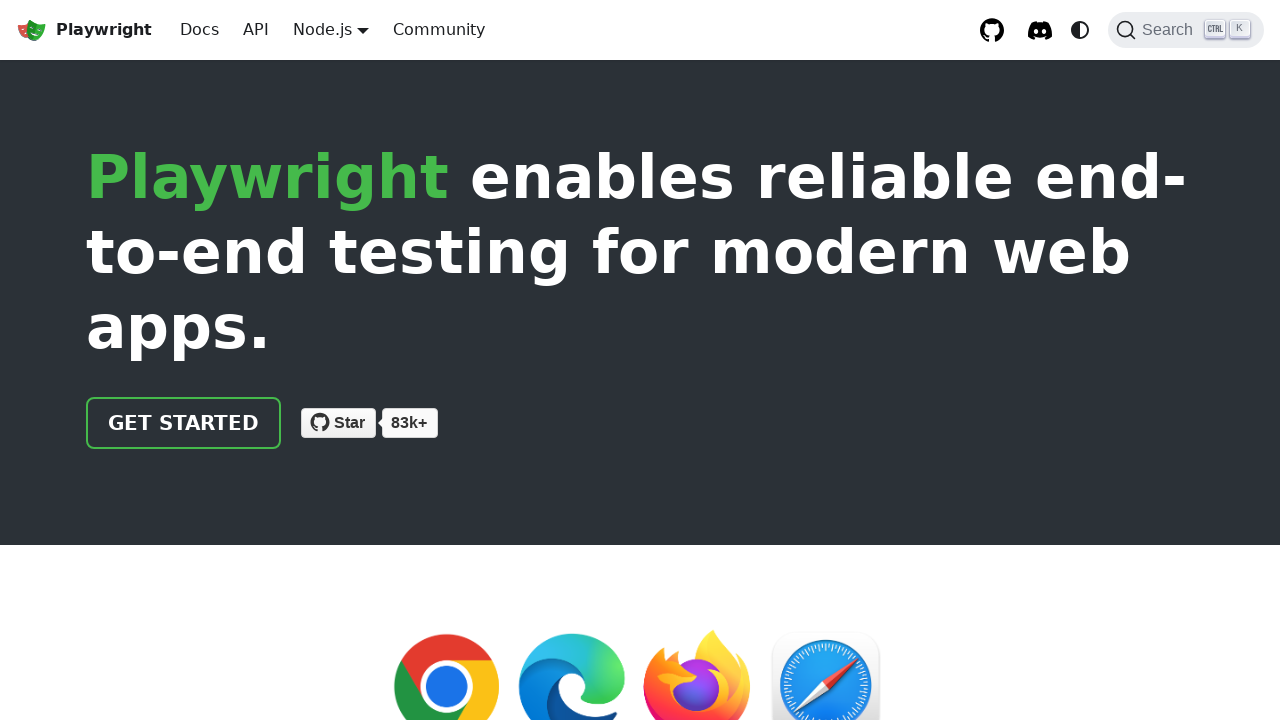

Clicked the Get Started button on Playwright homepage at (184, 423) on internal:text="Get Started"i
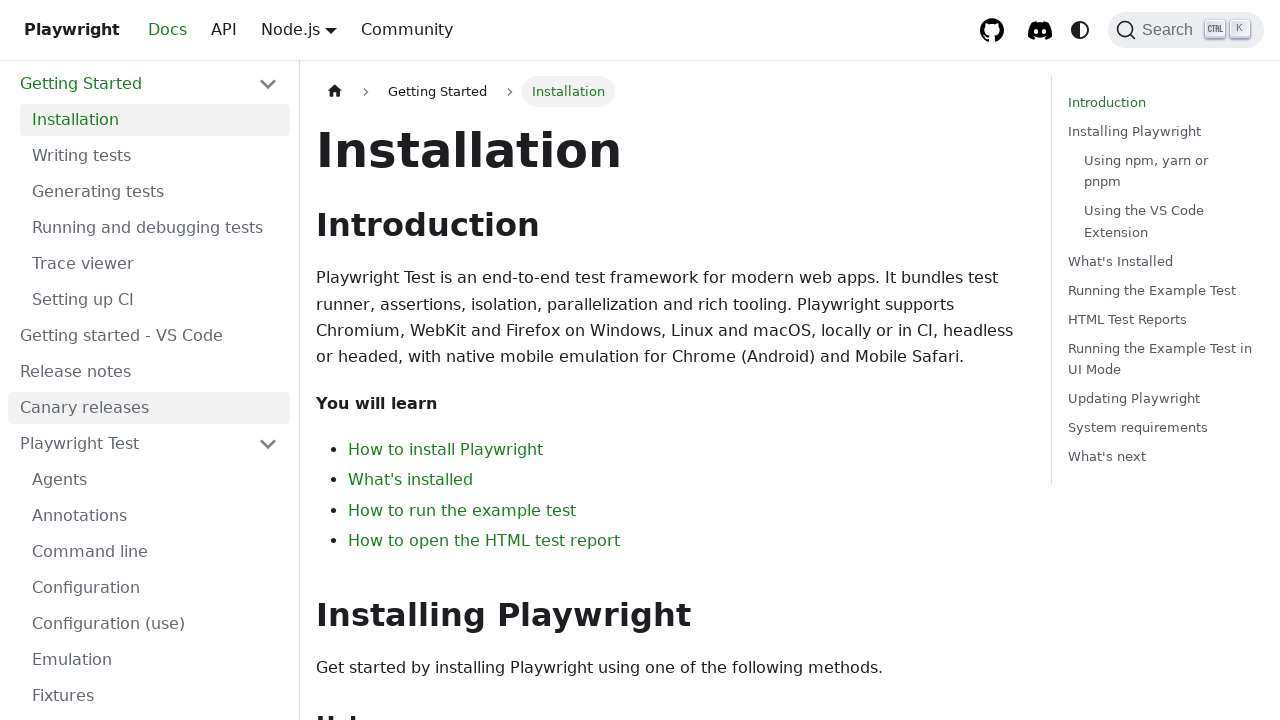

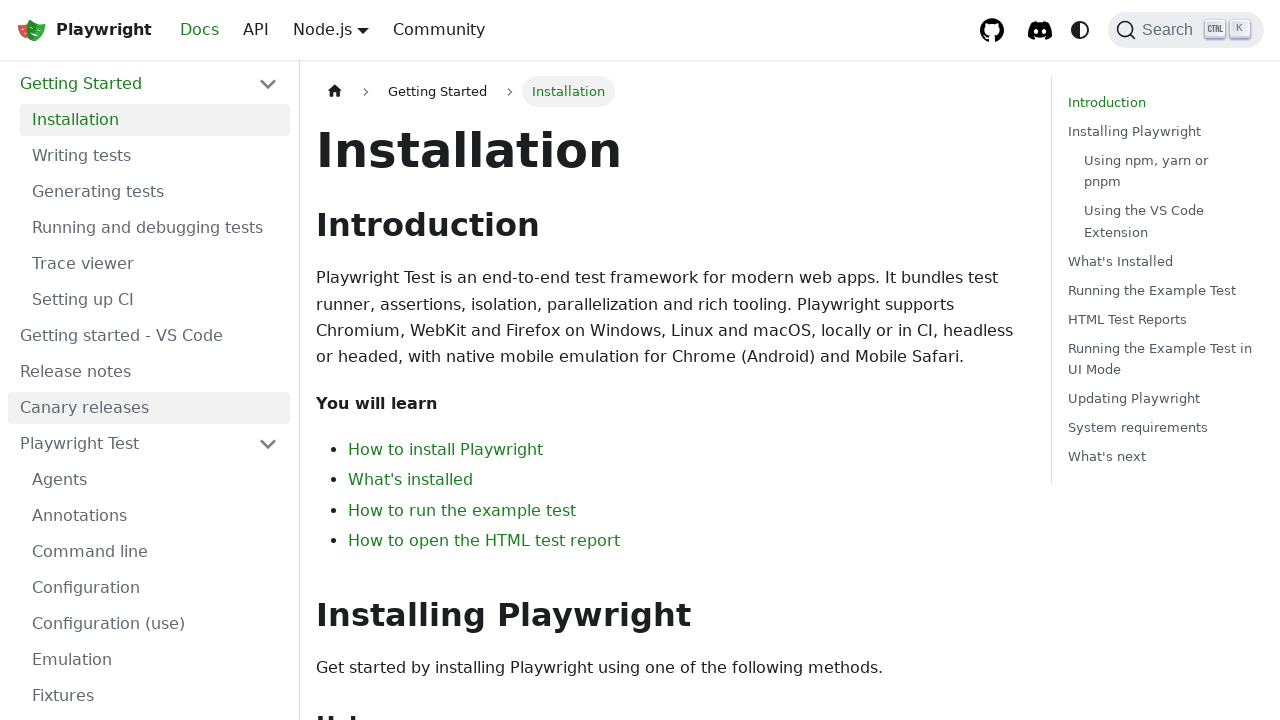